Verifies that the page title does not contain the word "Rest"

Starting URL: https://www.bestbuy.com/

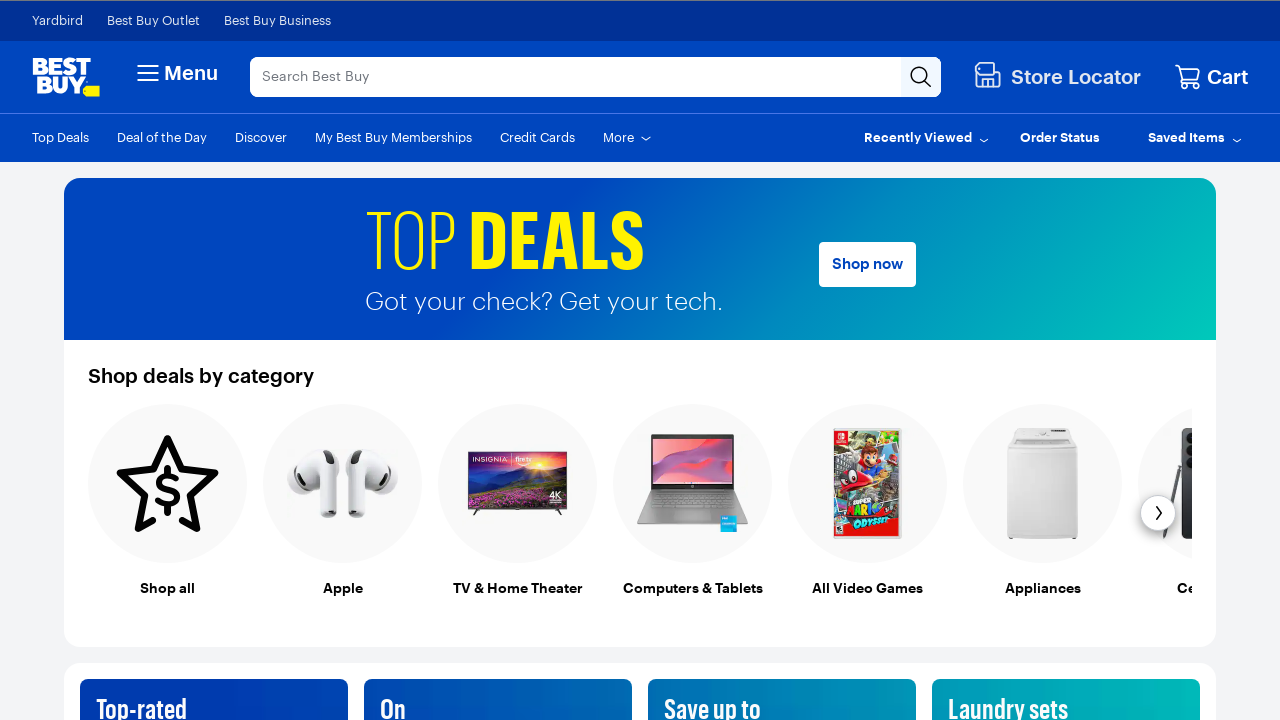

Navigated to https://www.bestbuy.com/
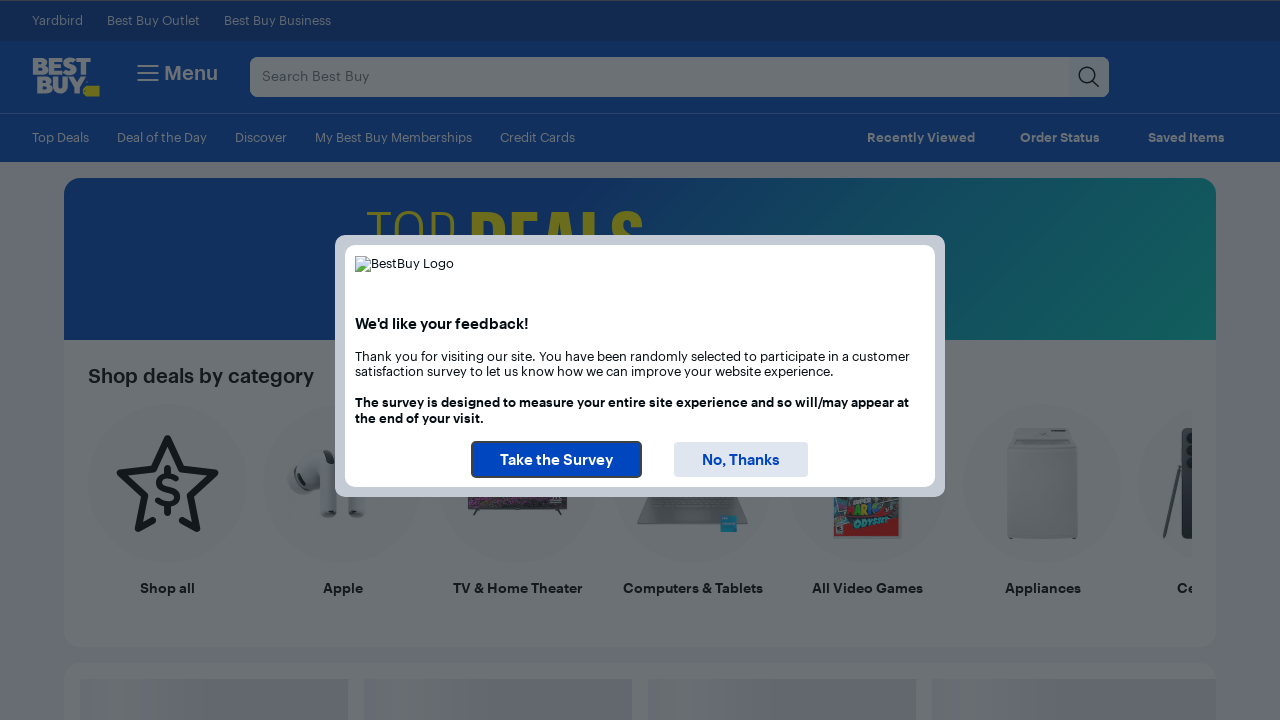

Verified that page title does not contain 'Rest'
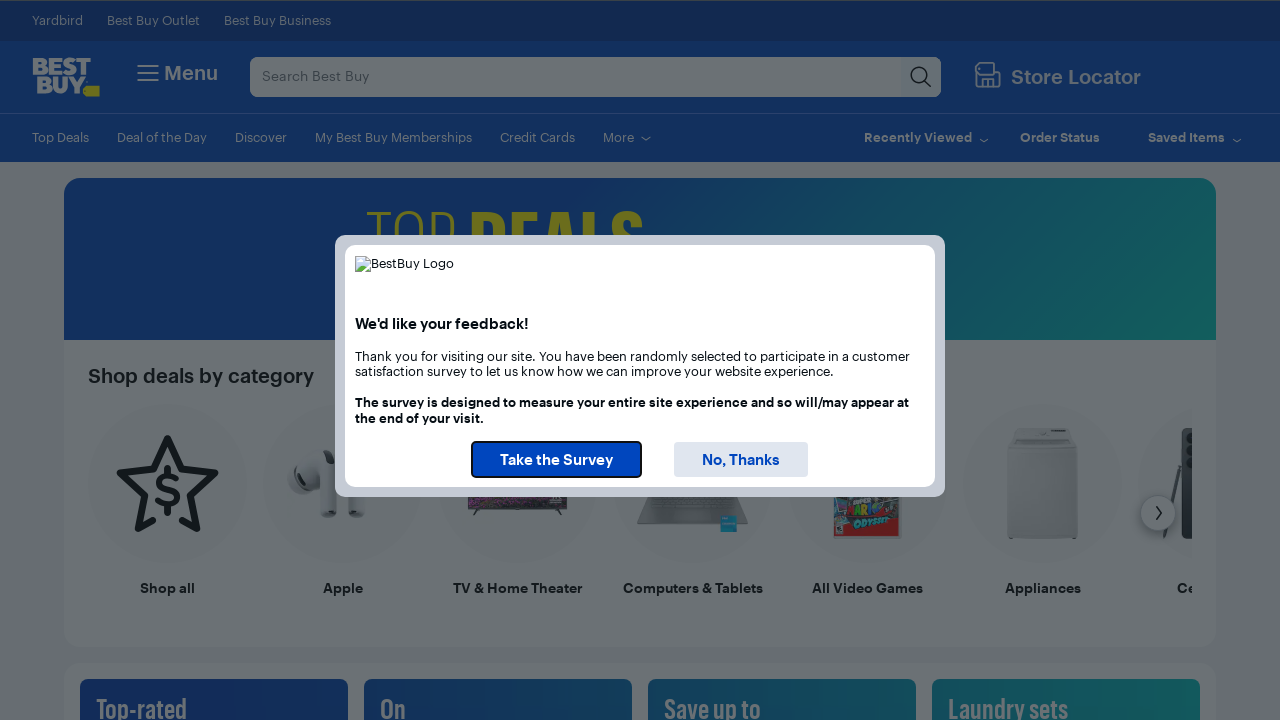

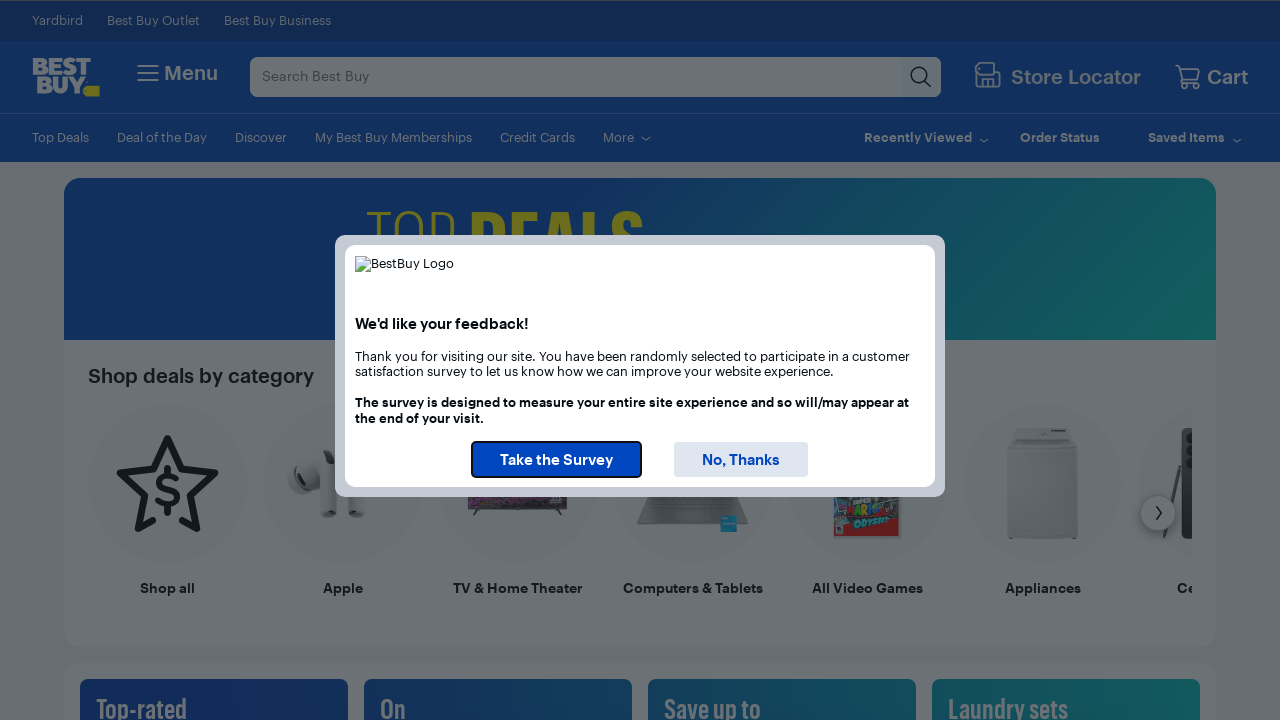